Tests the contact form functionality by navigating to the contact page, filling in name, email, and message fields, submitting the form, and verifying the confirmation message appears

Starting URL: https://alchemy.hguy.co/lms/

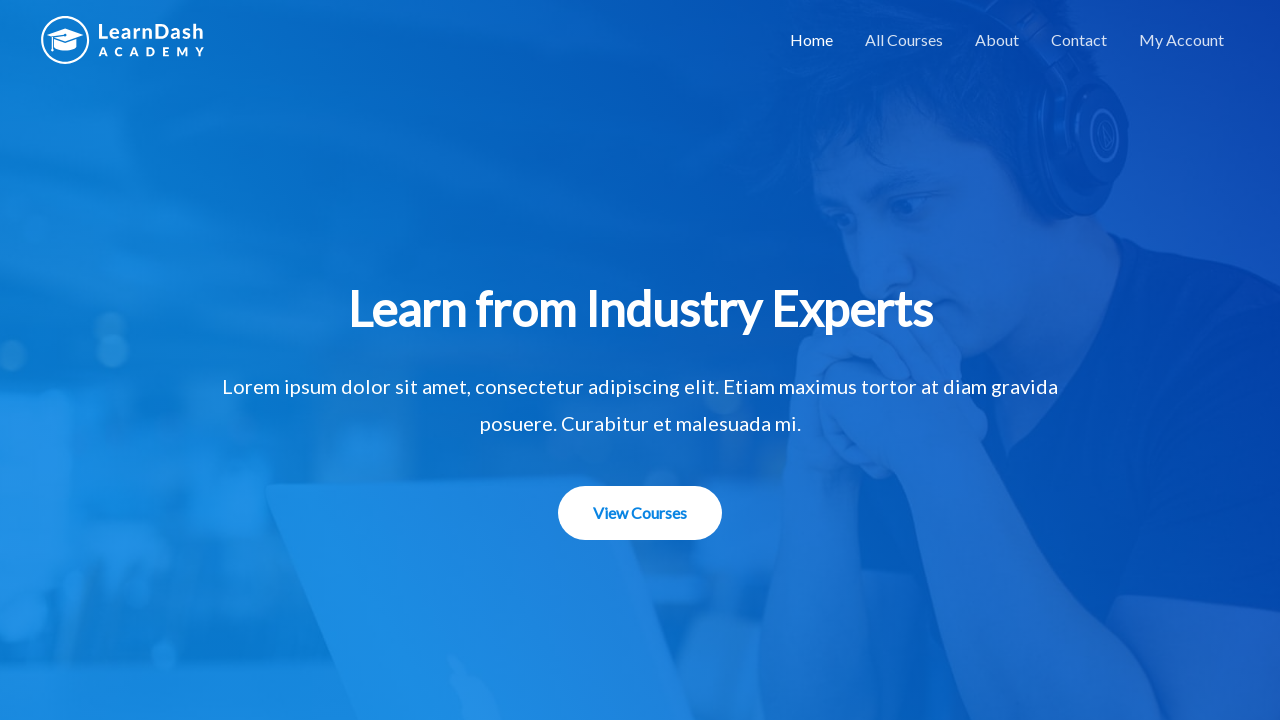

Clicked on Contact link to navigate to contact page at (1079, 40) on a[href='https://alchemy.hguy.co/lms/contact/']
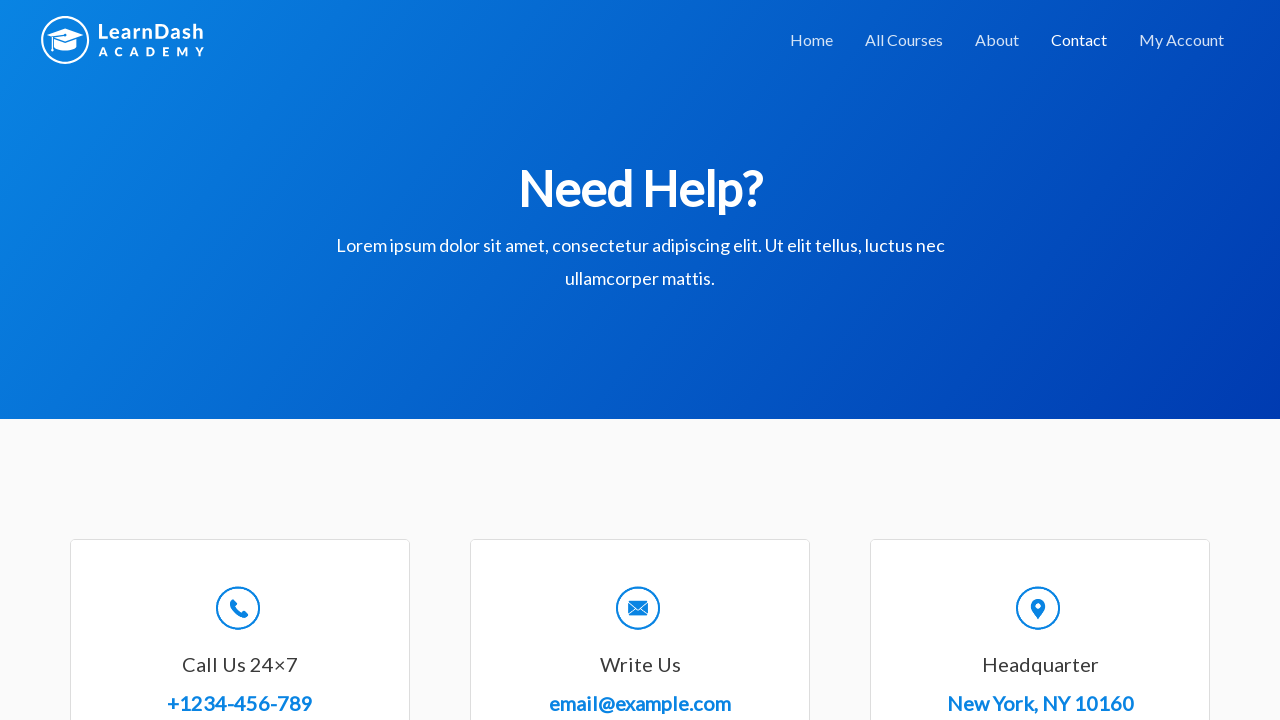

Filled in full name field with 'Sarah Mitchell' on #wpforms-8-field_0
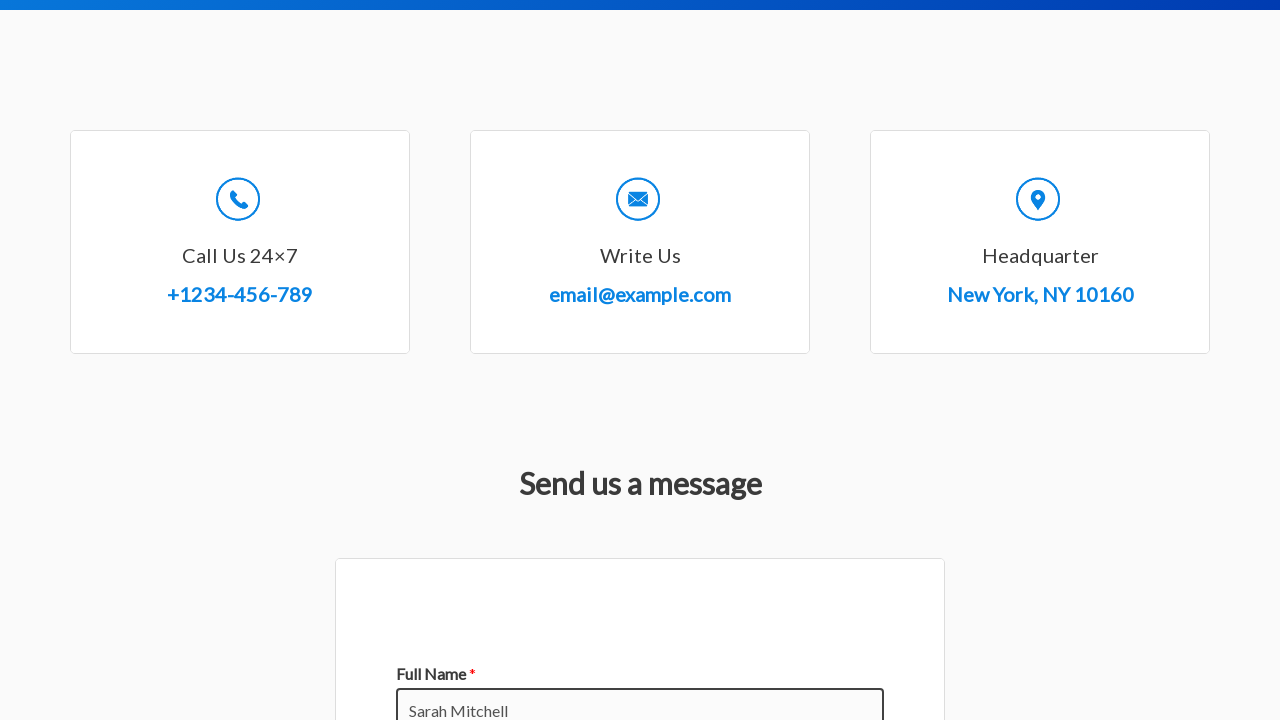

Filled in email field with 'sarah.mitchell@testmail.com' on #wpforms-8-field_1
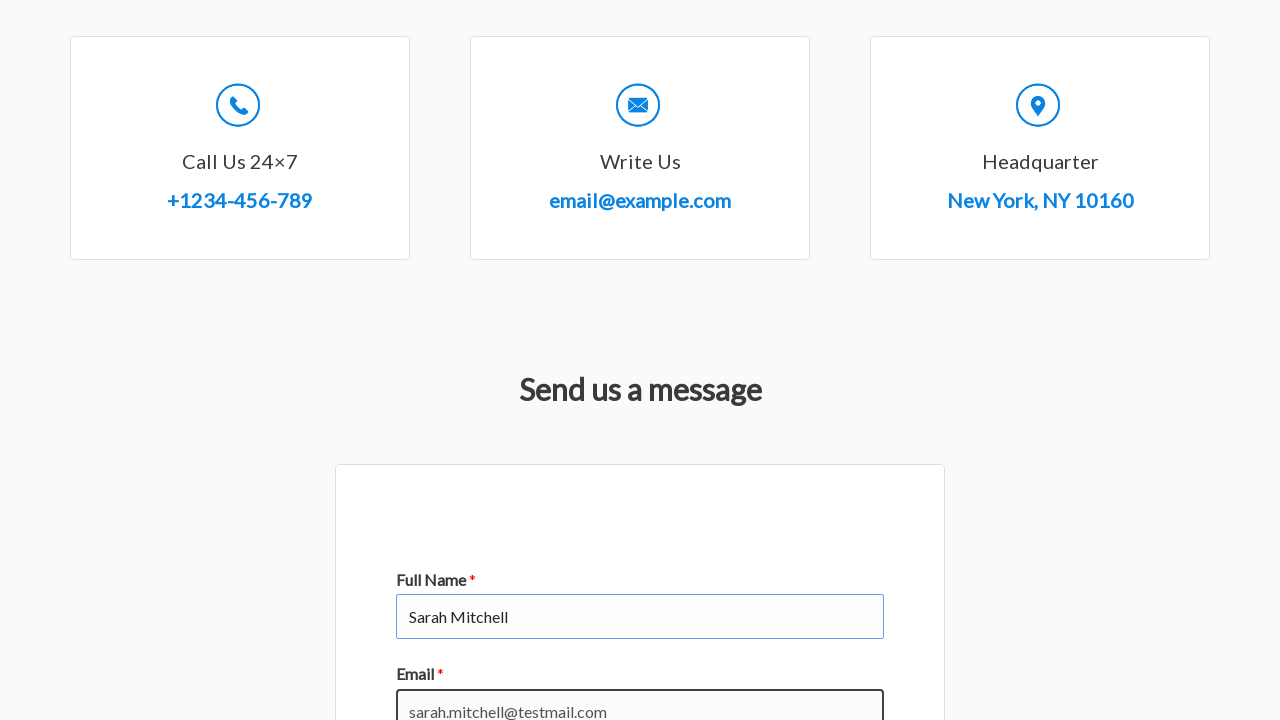

Filled in message textarea with feedback text on #wpforms-8-field_2
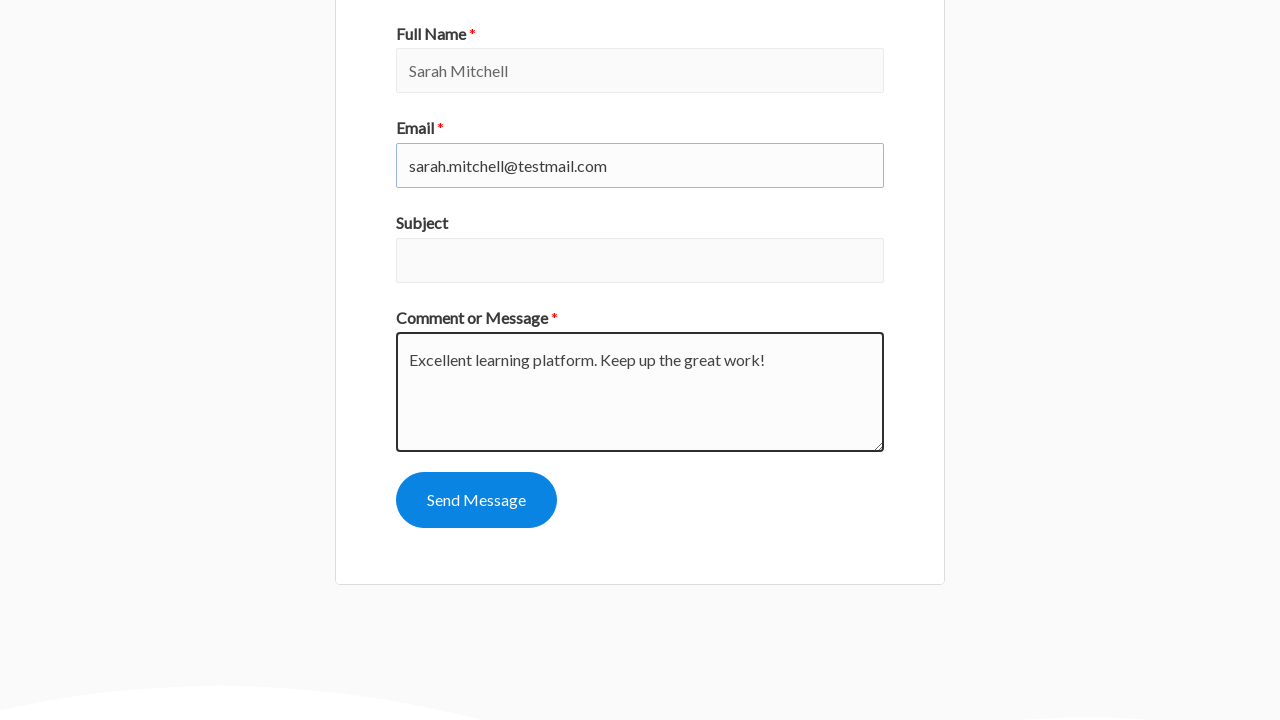

Clicked Send Message button to submit the form at (476, 500) on #wpforms-submit-8
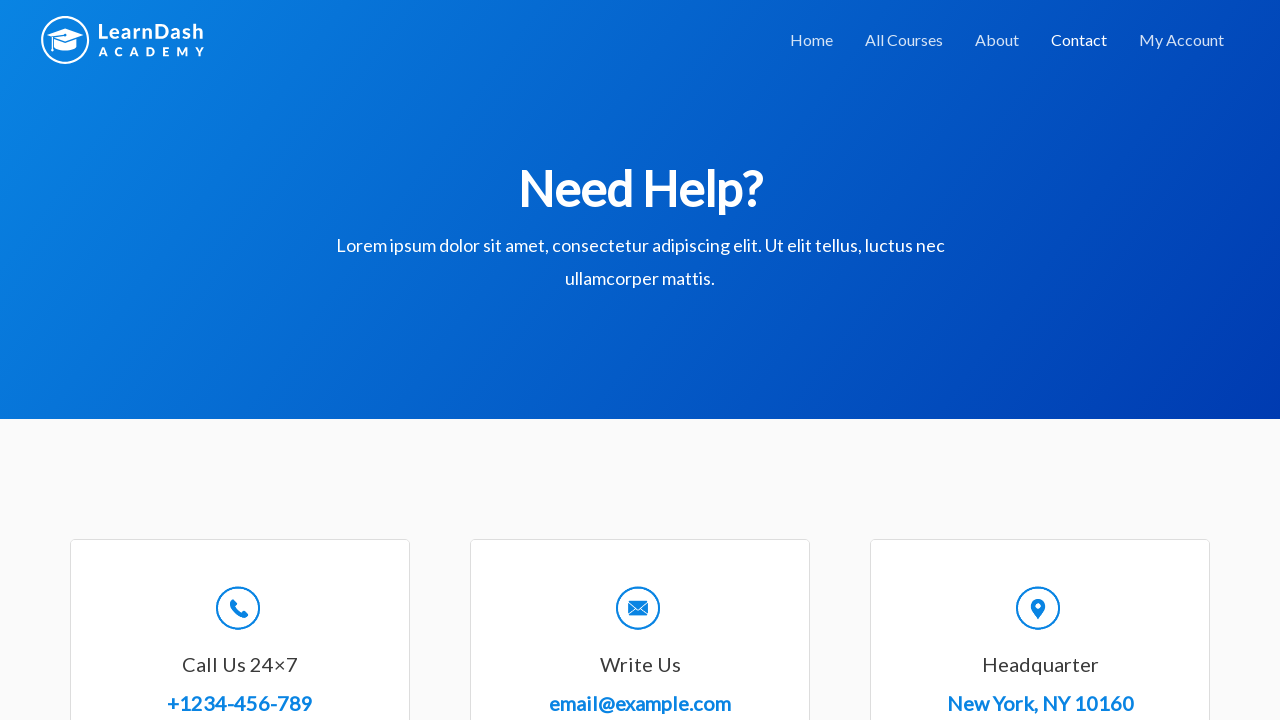

Confirmation message appeared after form submission
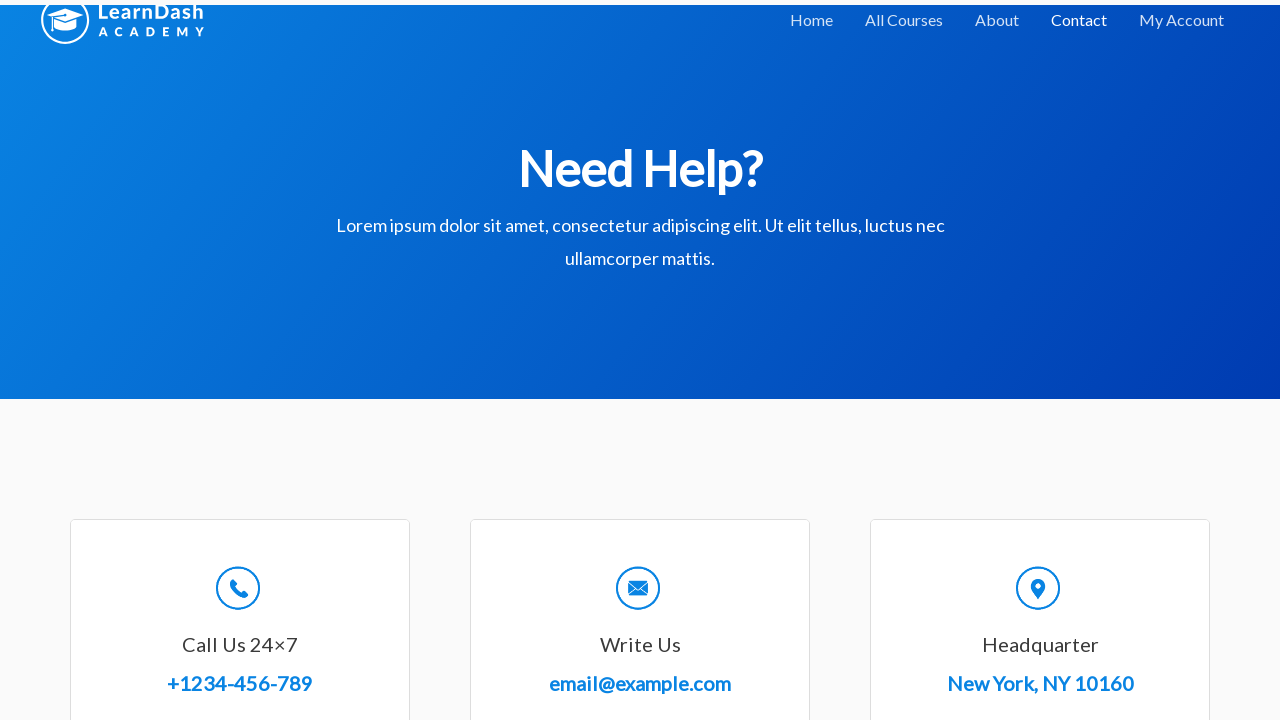

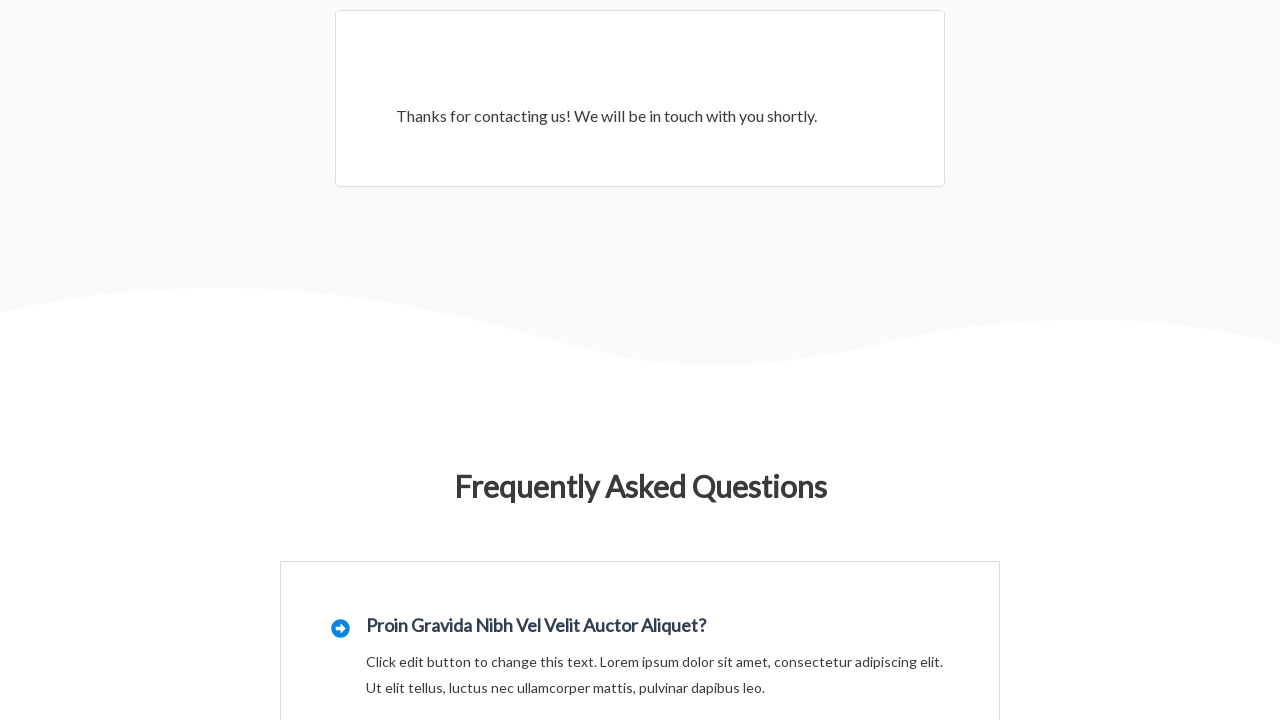